Tests checkbox and toggle switch interactions on a form, including clicking checkboxes, toggling switches, and verifying toast notifications appear

Starting URL: https://leafground.com/checkbox.xhtml

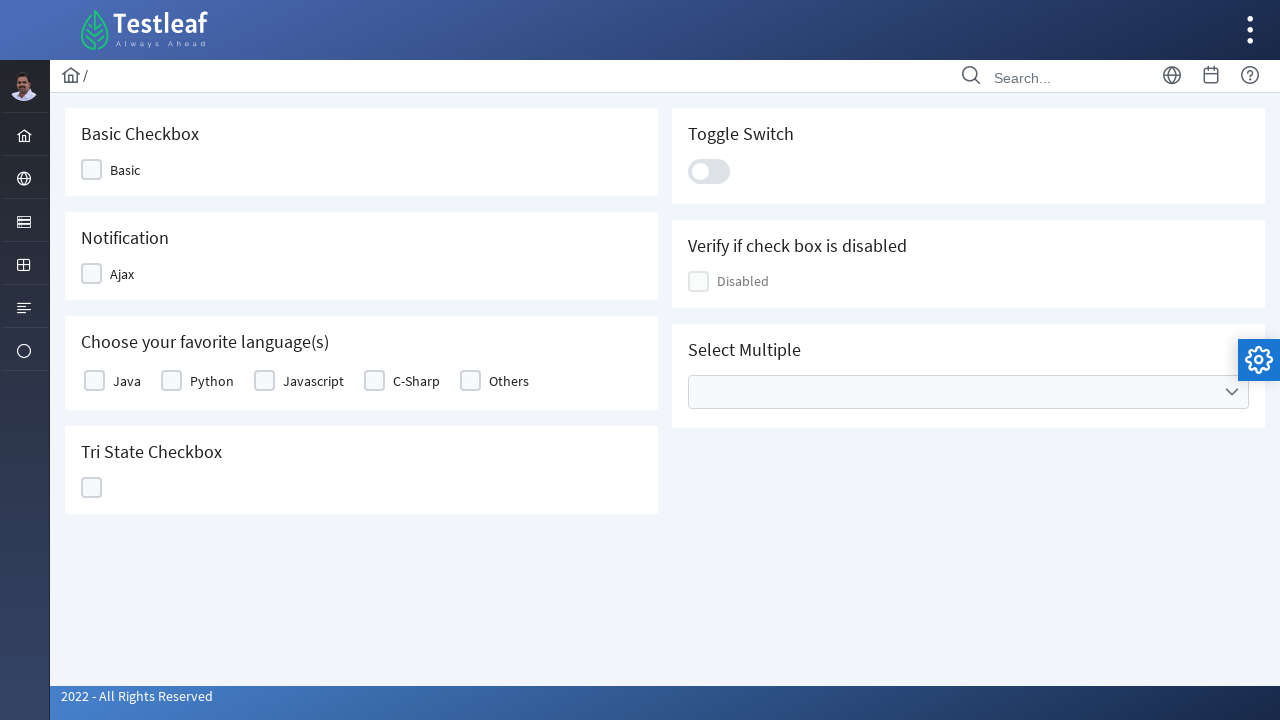

Clicked the first checkbox at (92, 170) on xpath=//*[@id='j_idt87:j_idt89']//child::*[starts-with(@class,'ui-chkbox-box')]
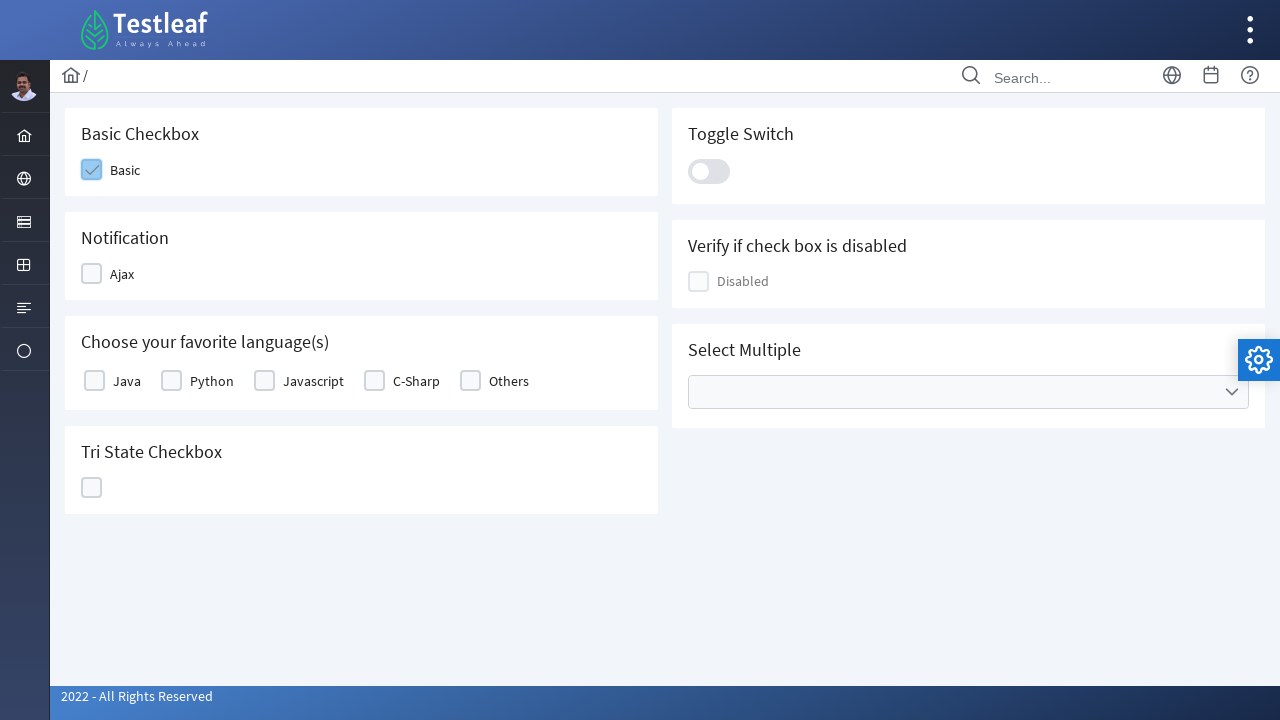

Clicked the toggle switch at (709, 171) on .ui-toggleswitch-slider
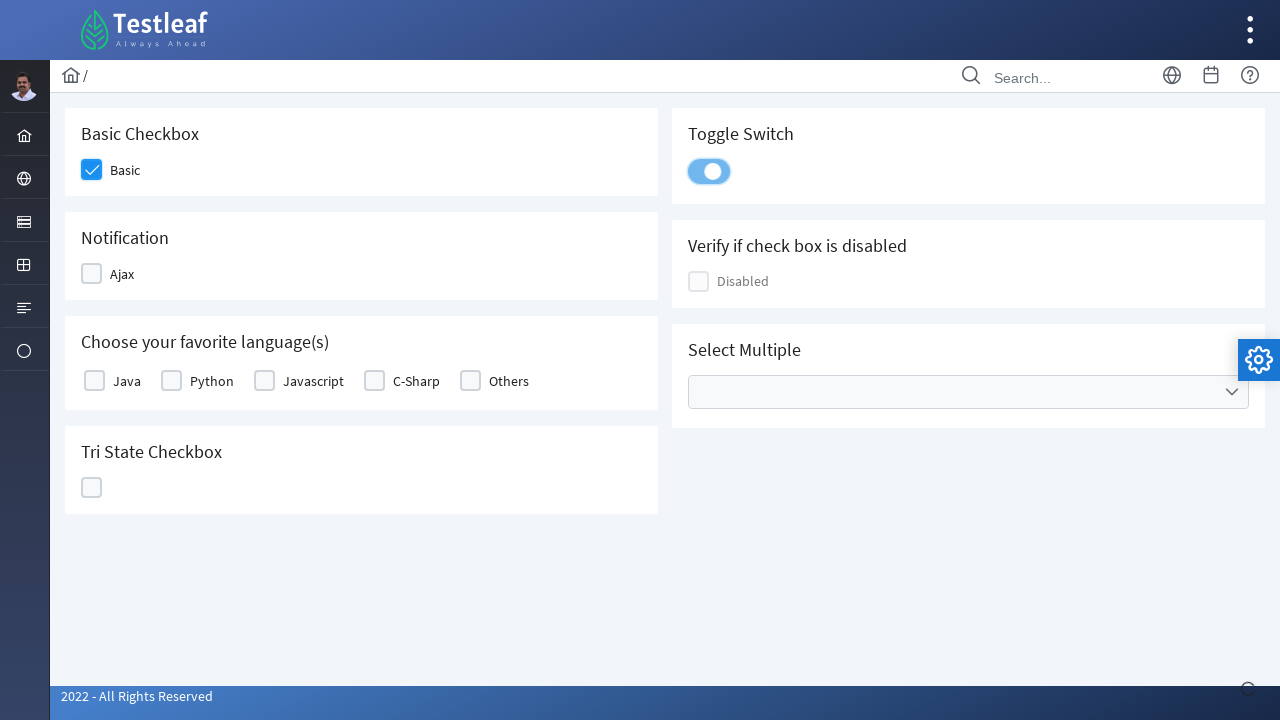

Toast notification appeared
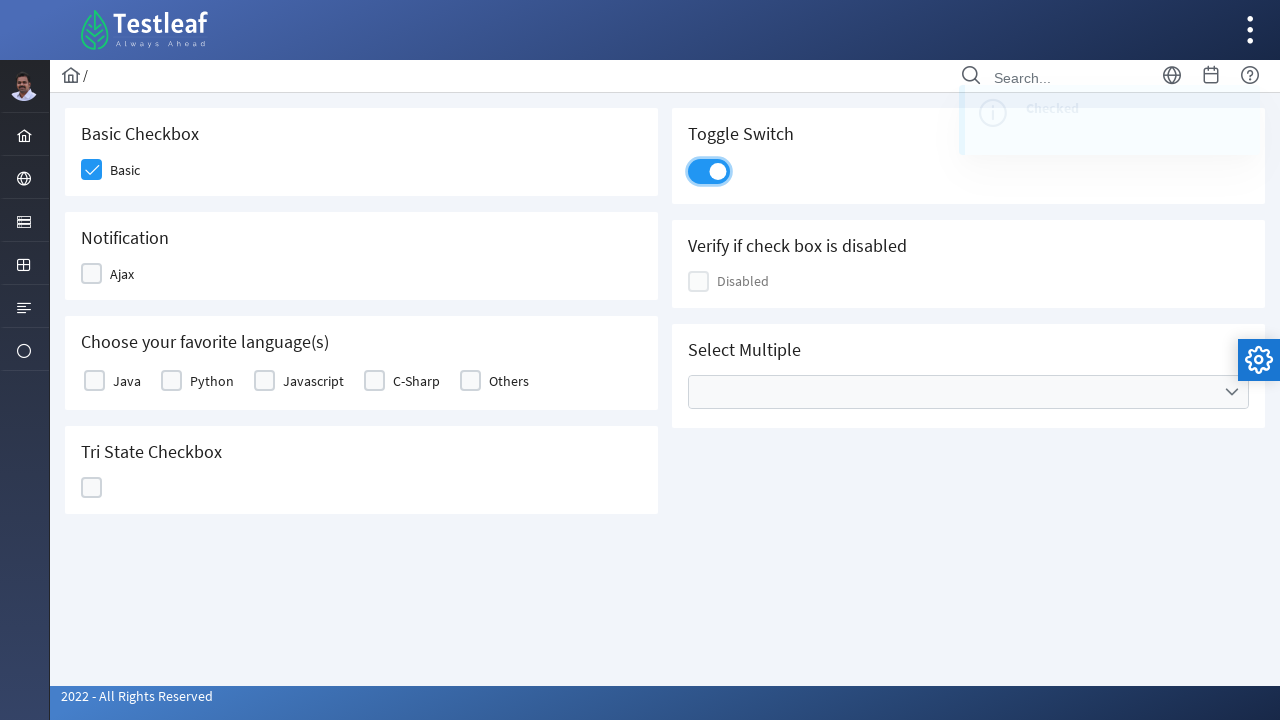

Toast notification disappeared
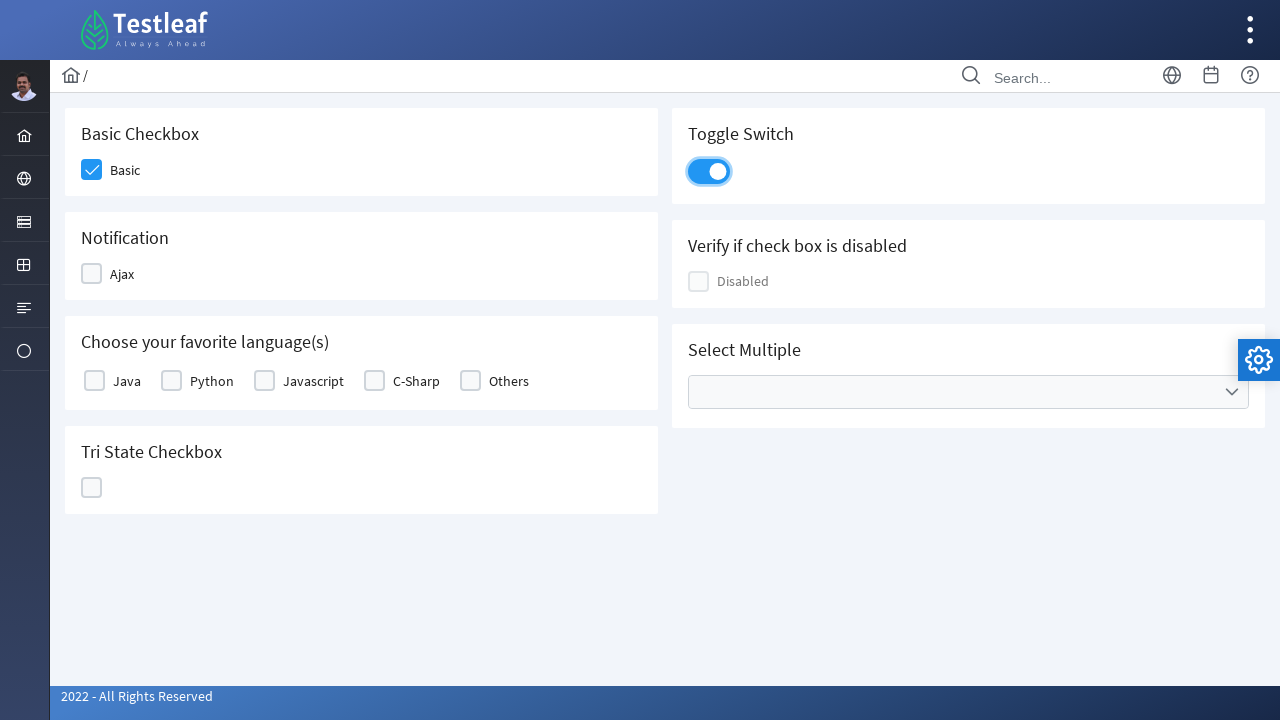

Clicked the toggle switch again at (709, 171) on .ui-toggleswitch-slider
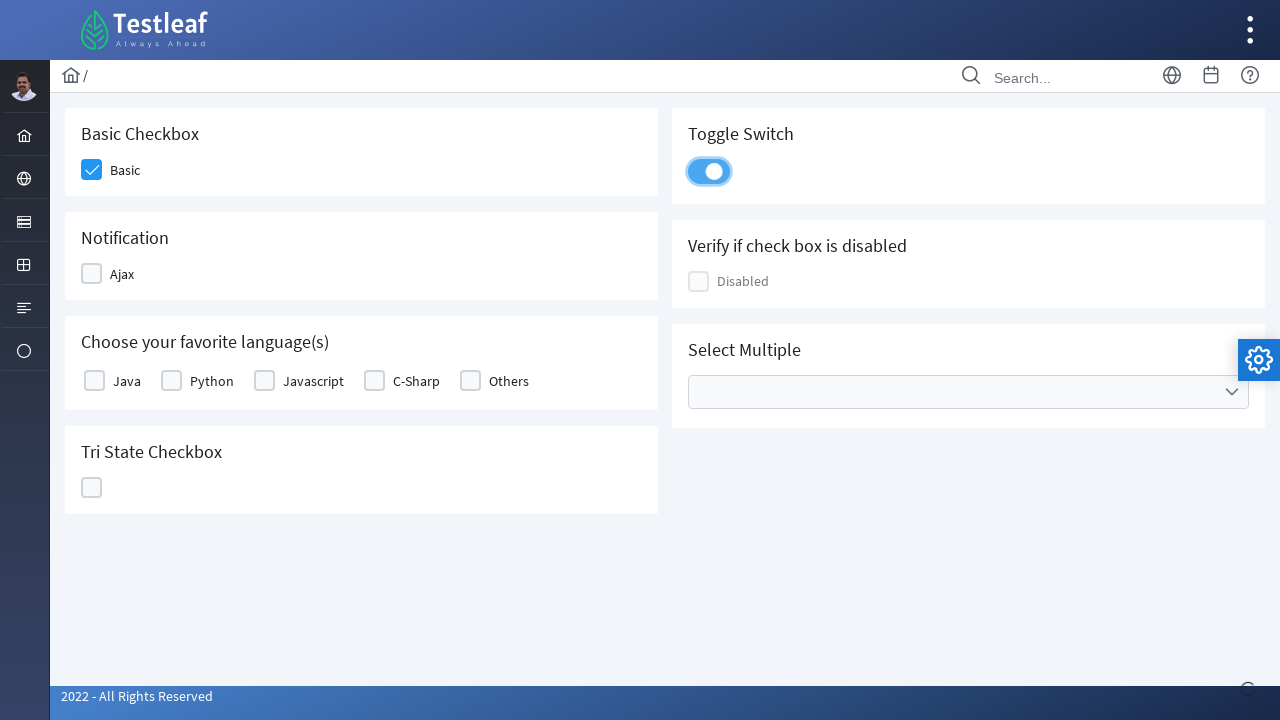

Toast notification appeared again
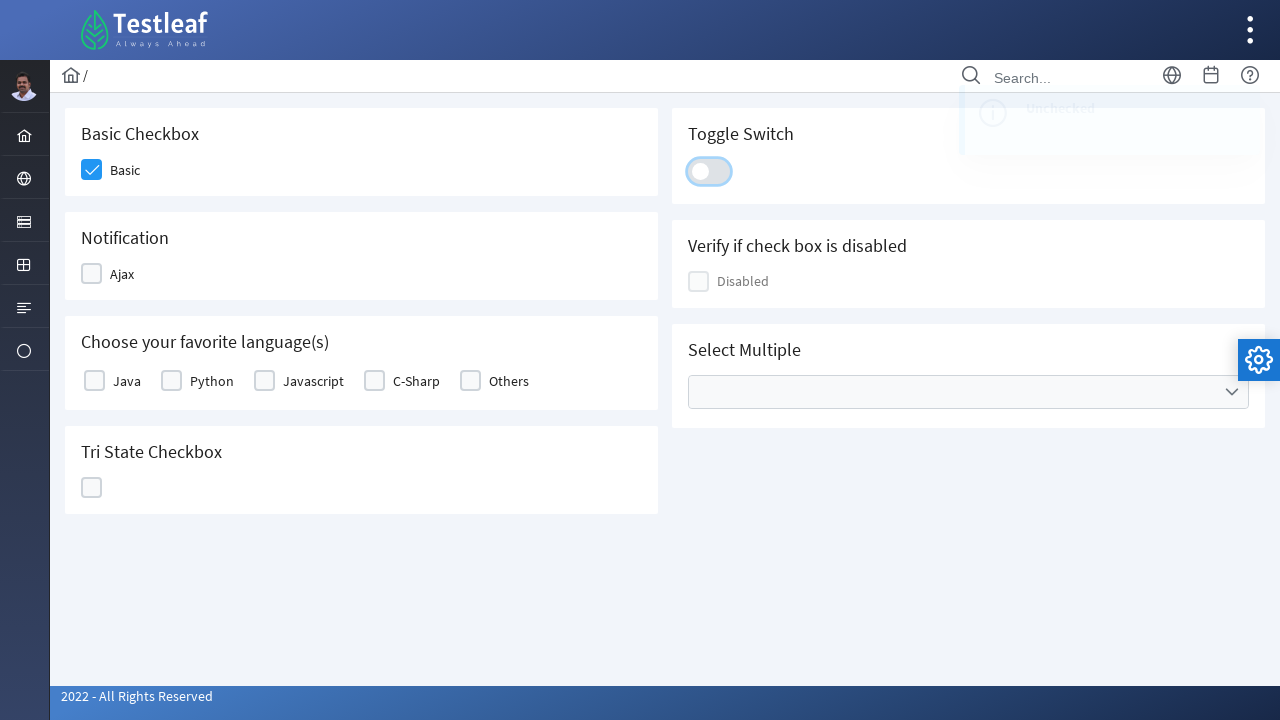

Located the last checkbox element
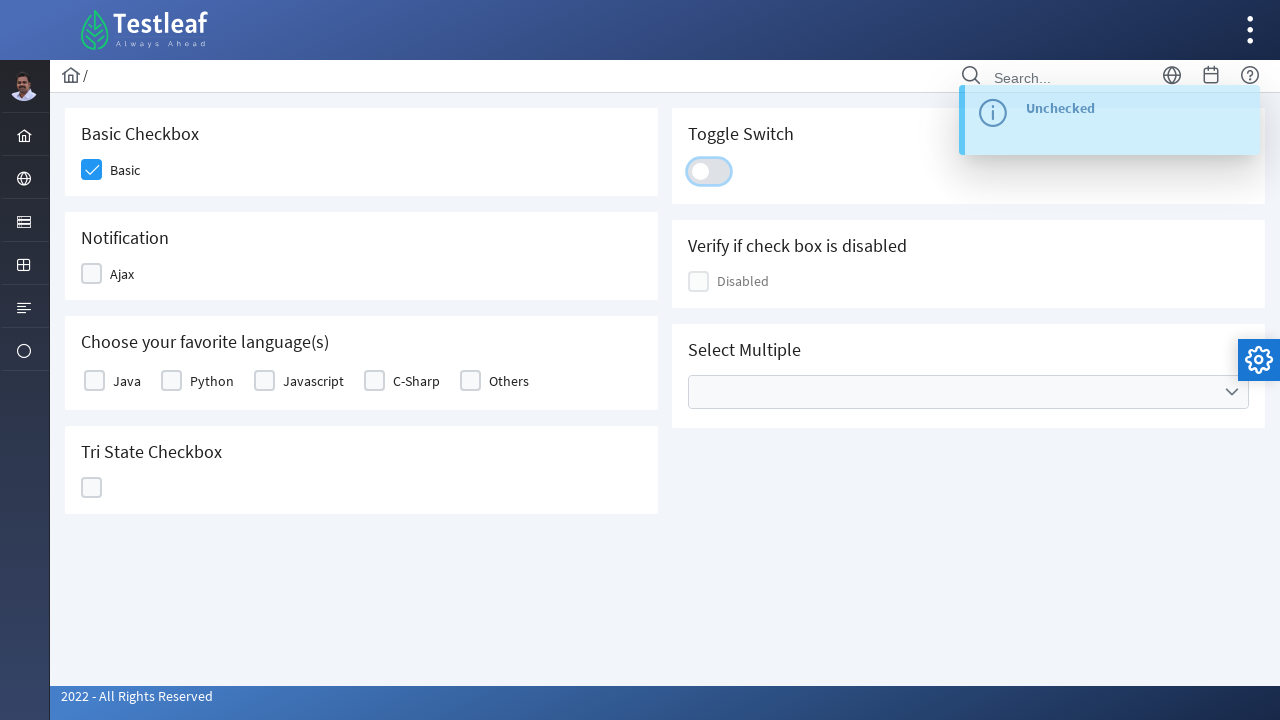

Retrieved class attribute from last checkbox
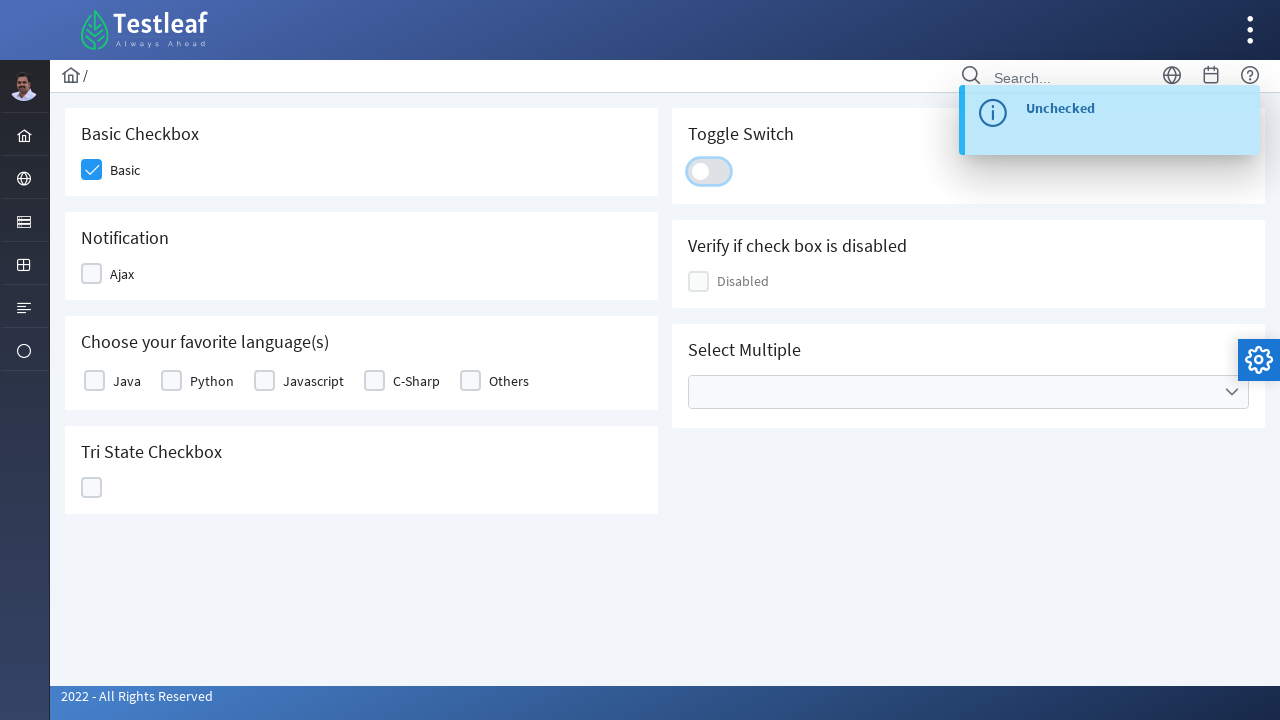

Last checkbox is disabled, skipped clicking
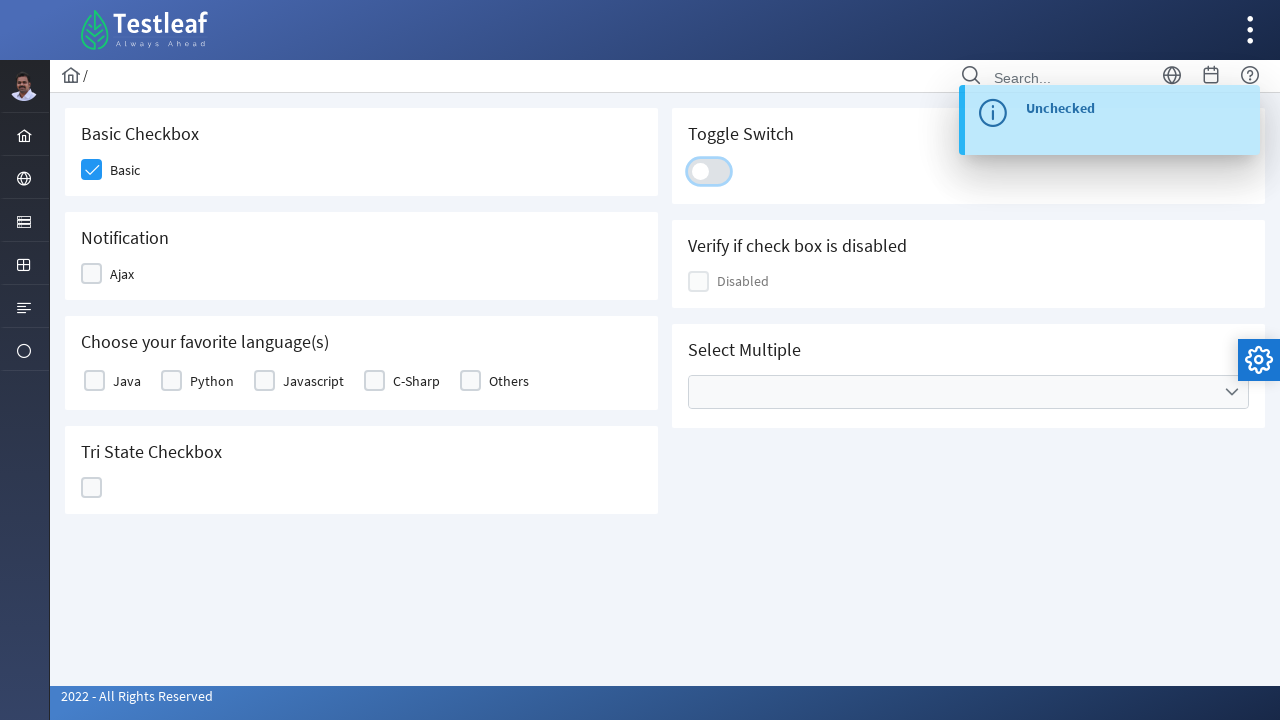

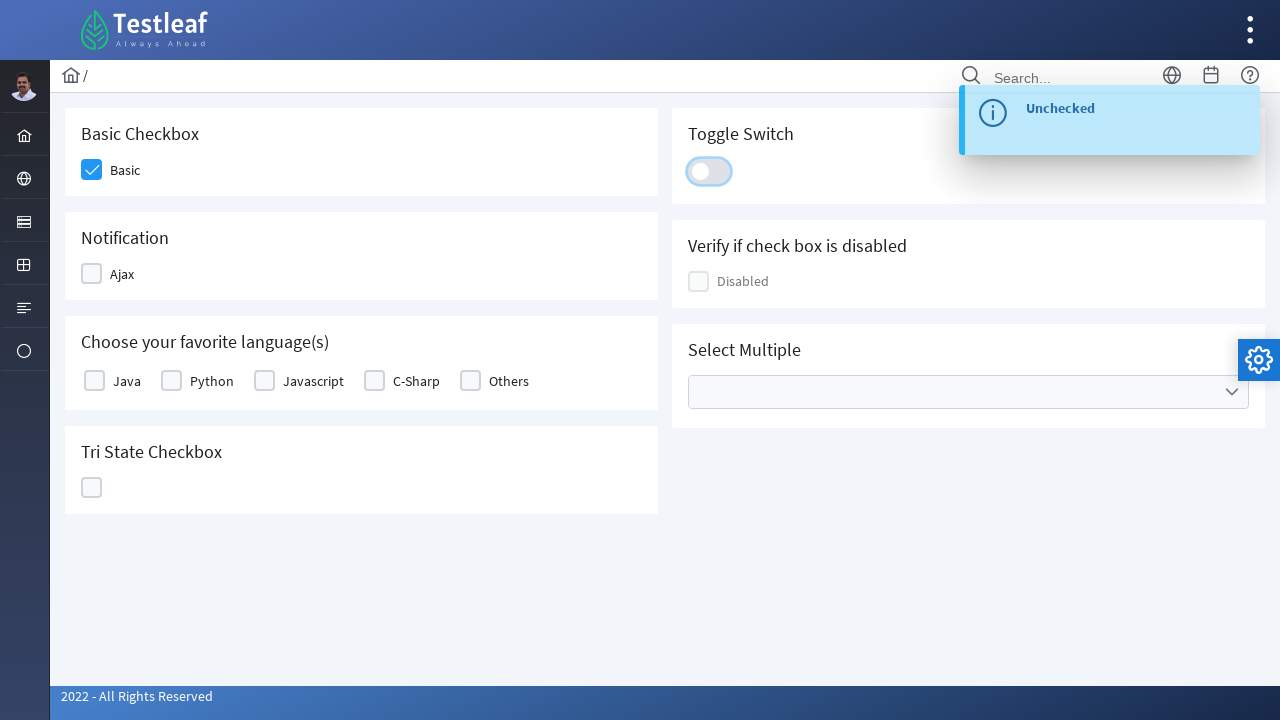